Tests scrollIntoView functionality by scrolling an element into view and comparing the scroll position

Starting URL: http://guinea-pig.webdriver.io

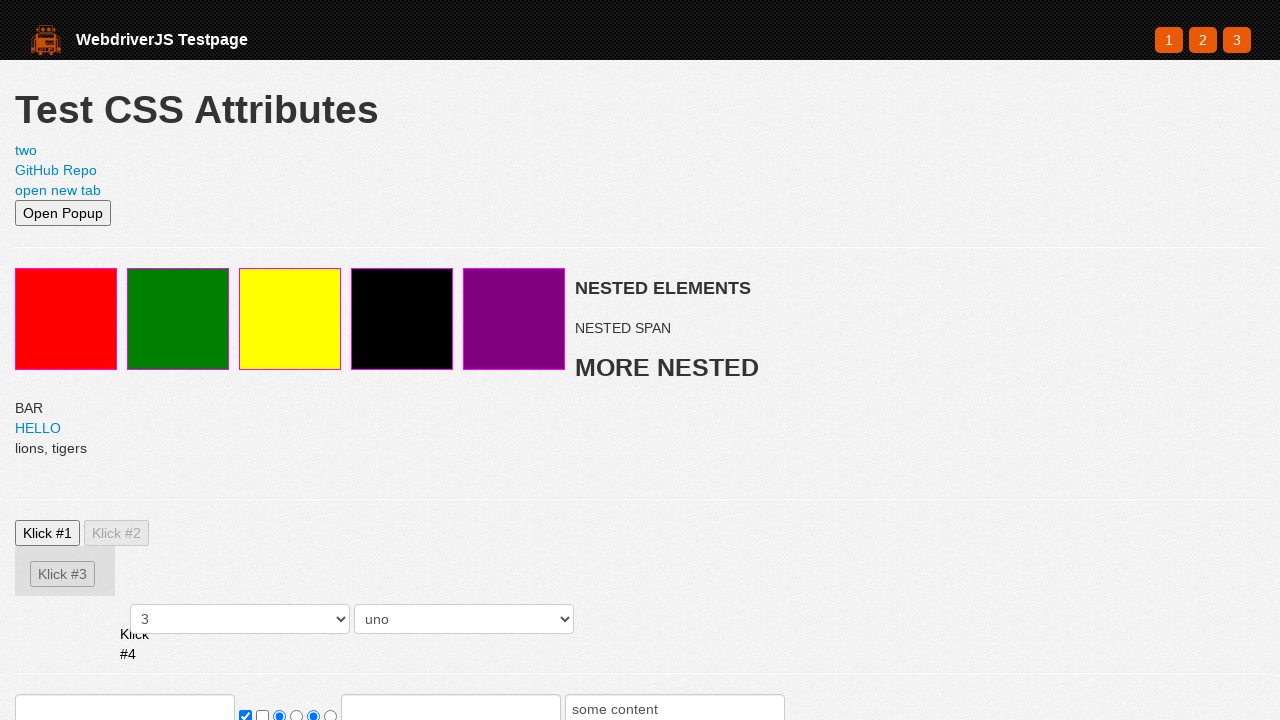

Set viewport size to 500x500
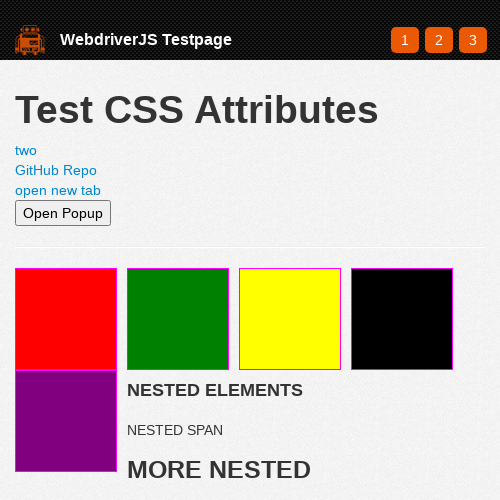

Located search input element
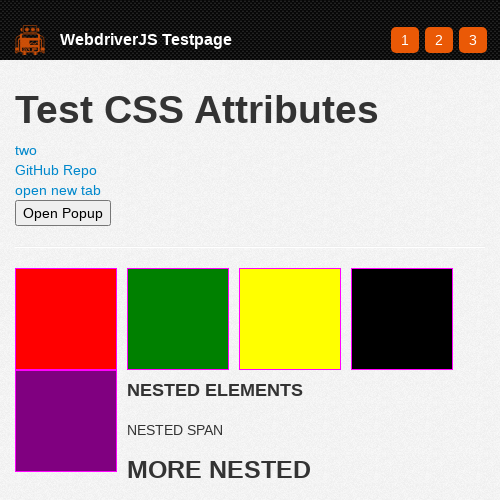

Scrolled search input element into view
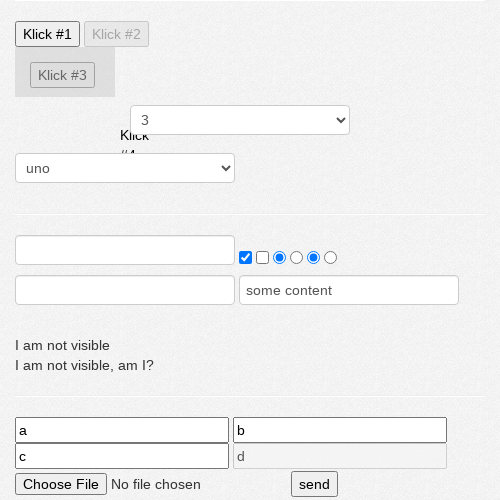

Evaluated window scroll position: 601px
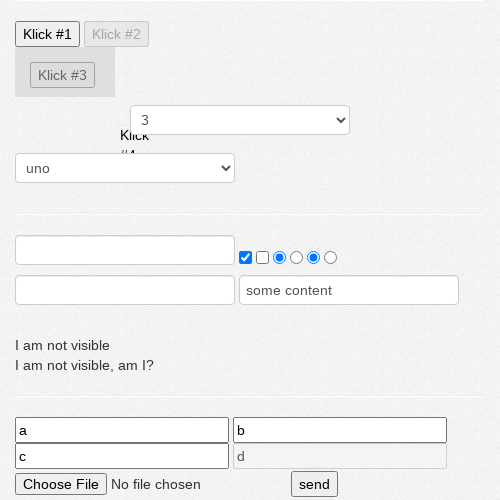

Verified scroll position is greater than 0
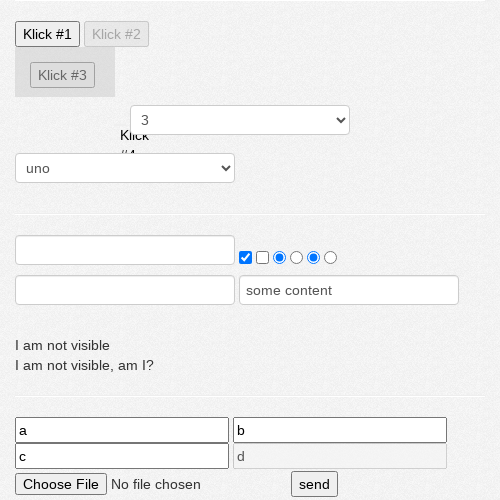

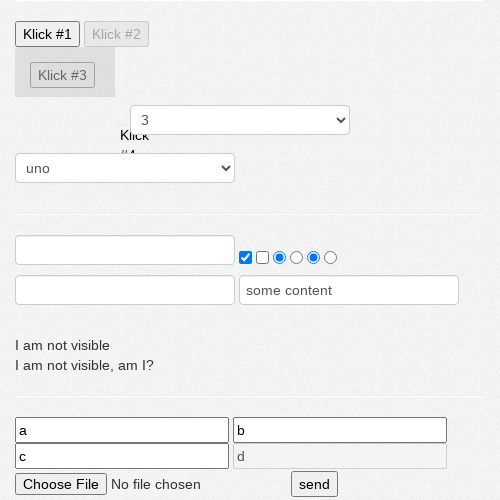